Tests the time range picker by filling start and end times in the range input fields.

Starting URL: https://test-with-me-app.vercel.app/learning/web-elements/elements/date-time

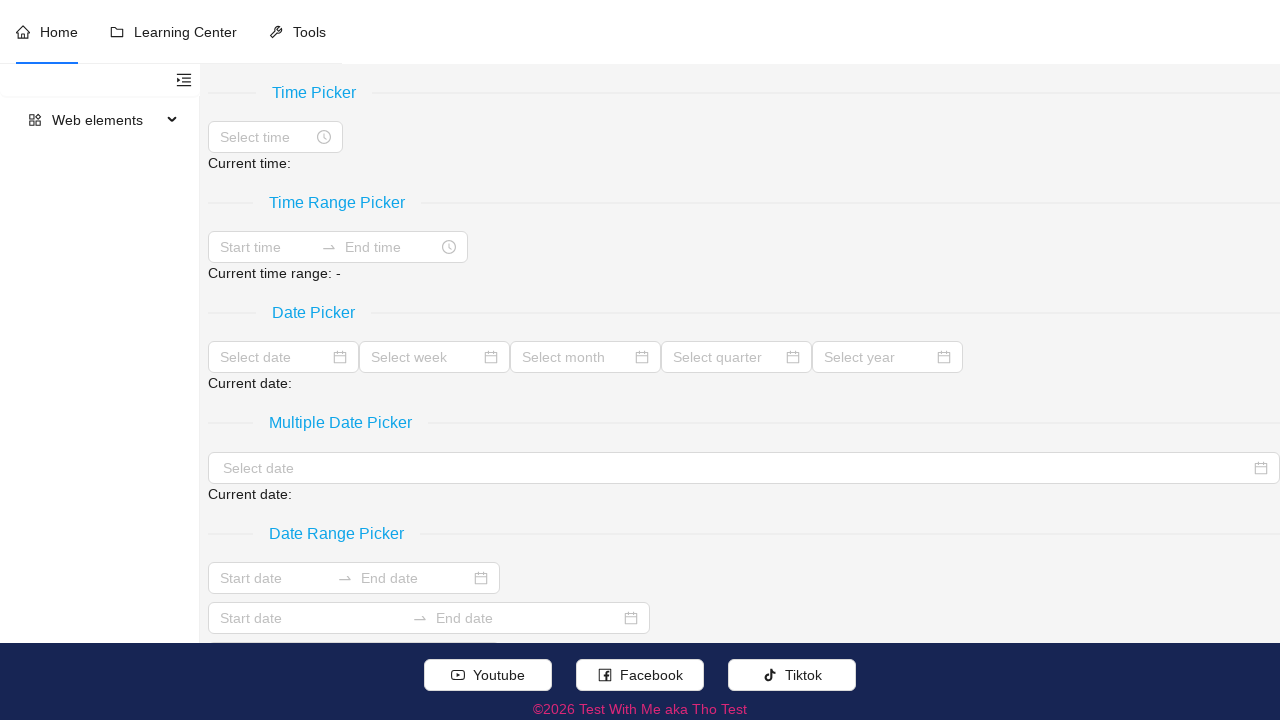

Located the time range picker input field
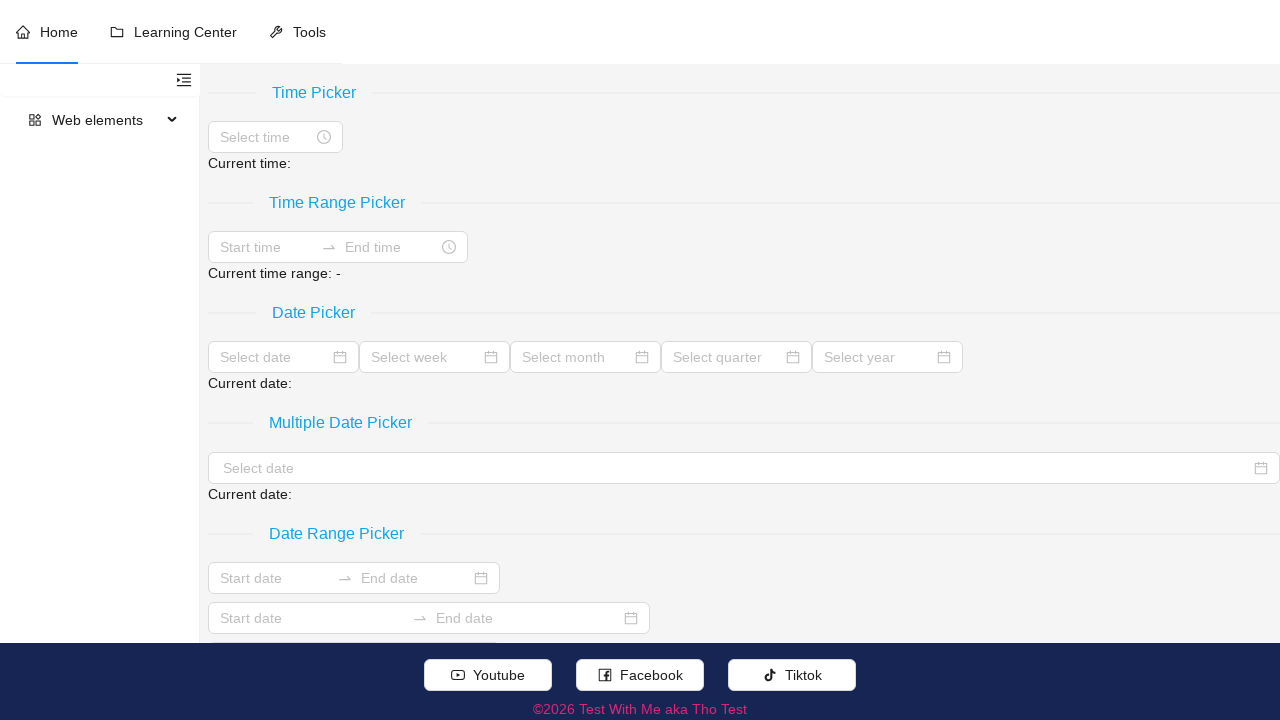

Filled start time with '01:00:00' on xpath=//div[@role = 'separator' and normalize-space(.//text()) = 'Time Range Pic
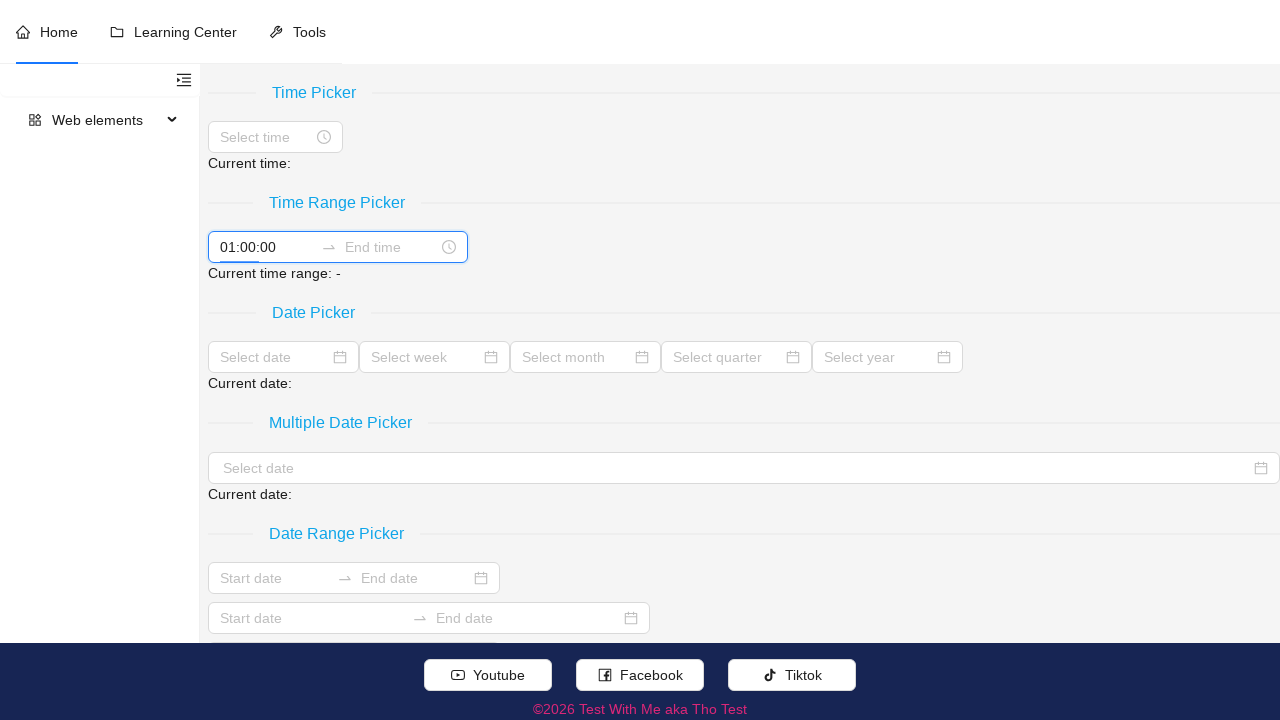

Pressed Tab to move to end time field
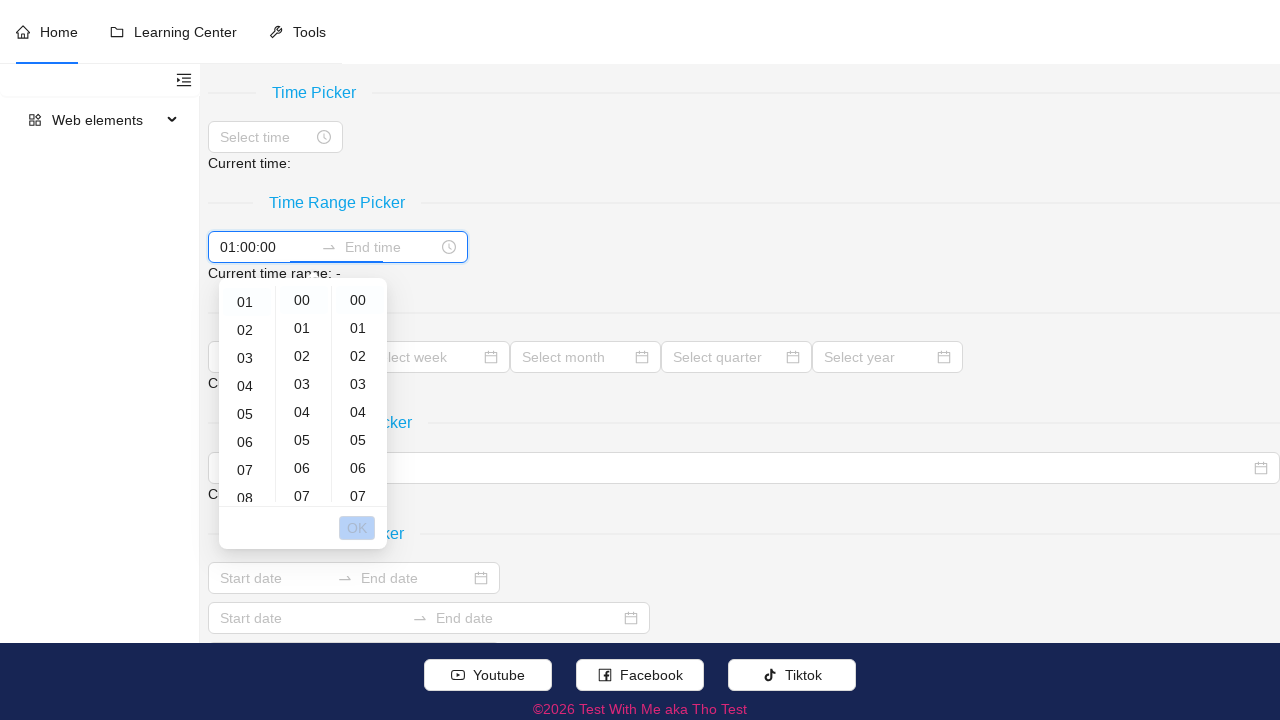

Typed end time '23:59:59' into the second input field
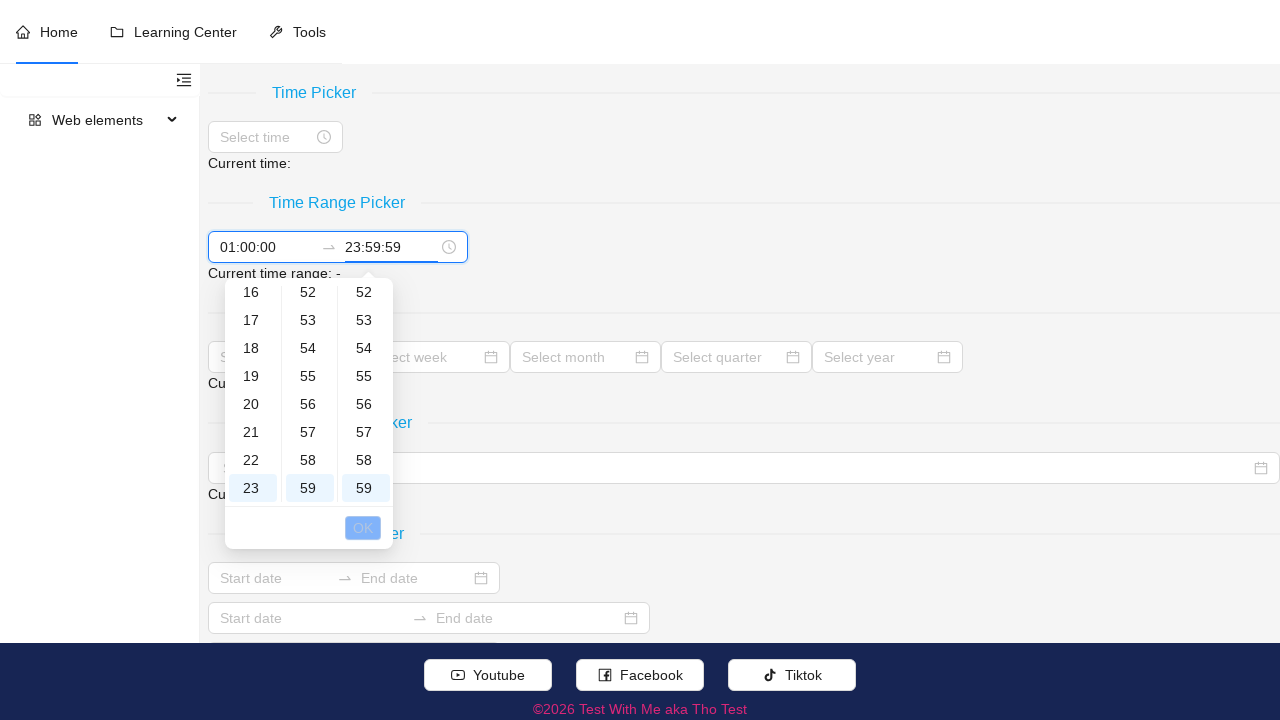

Pressed Tab to confirm end time entry
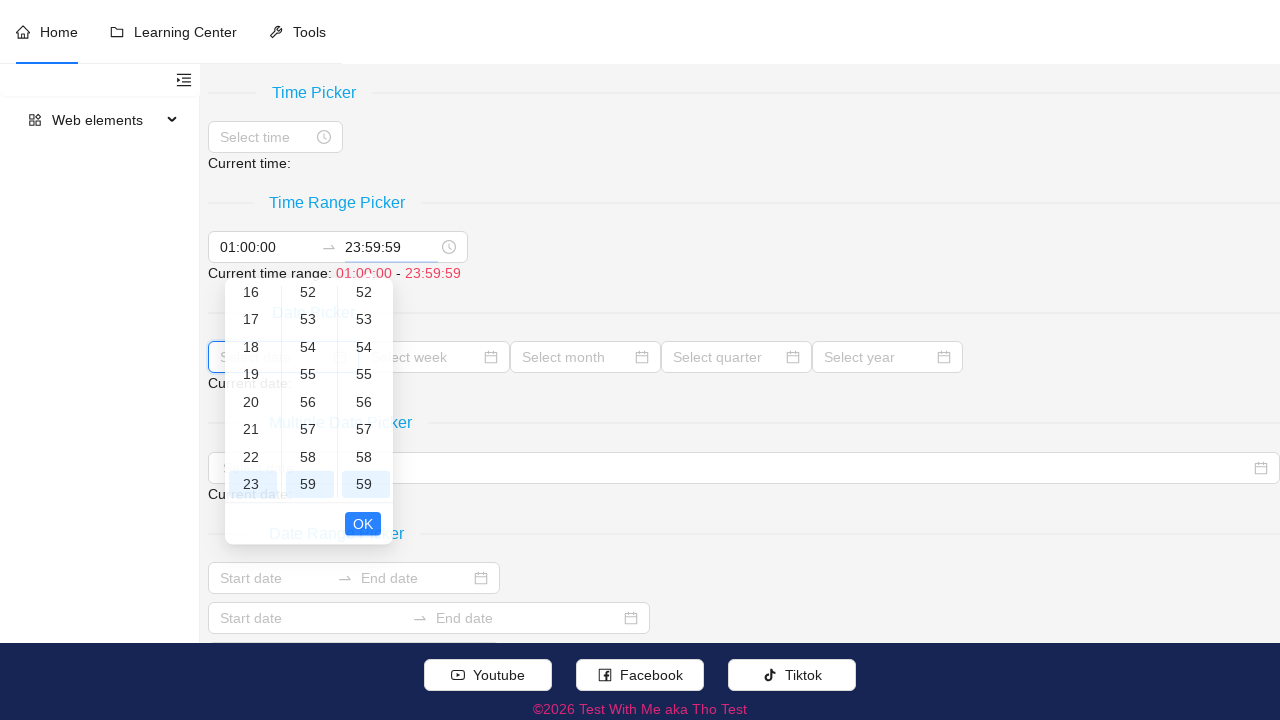

Verified that the time range result appeared with the correct styling
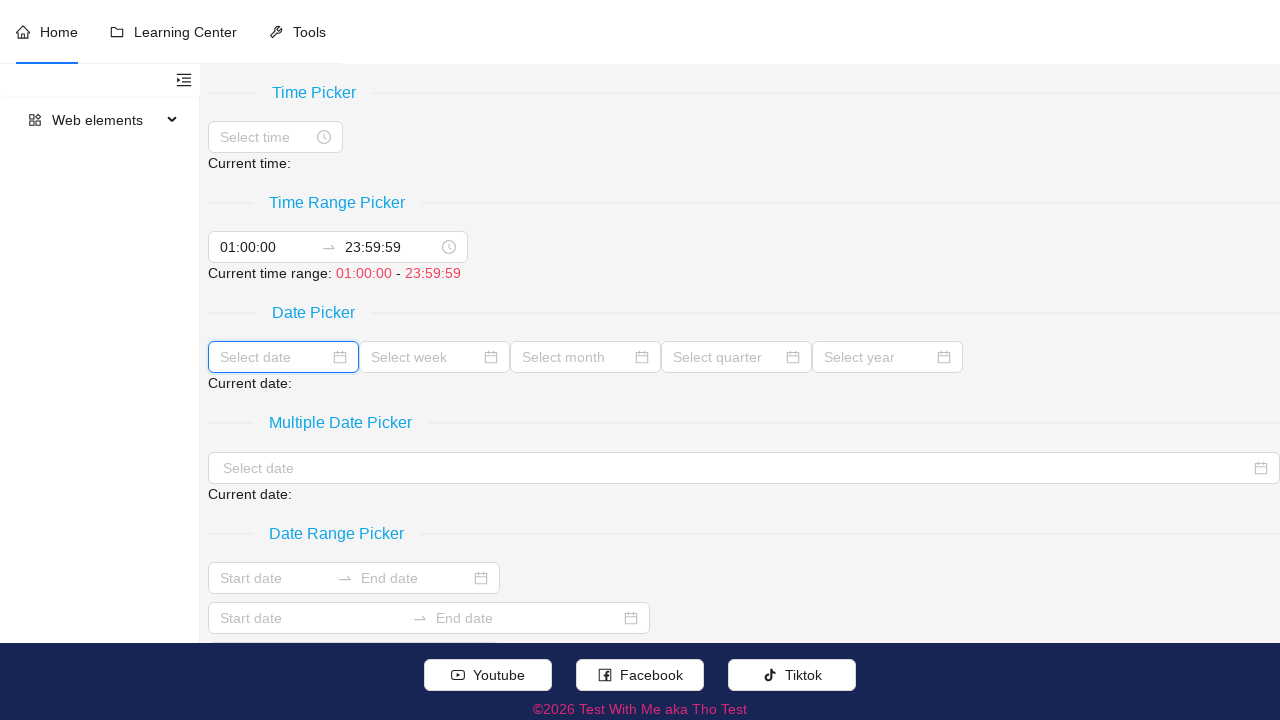

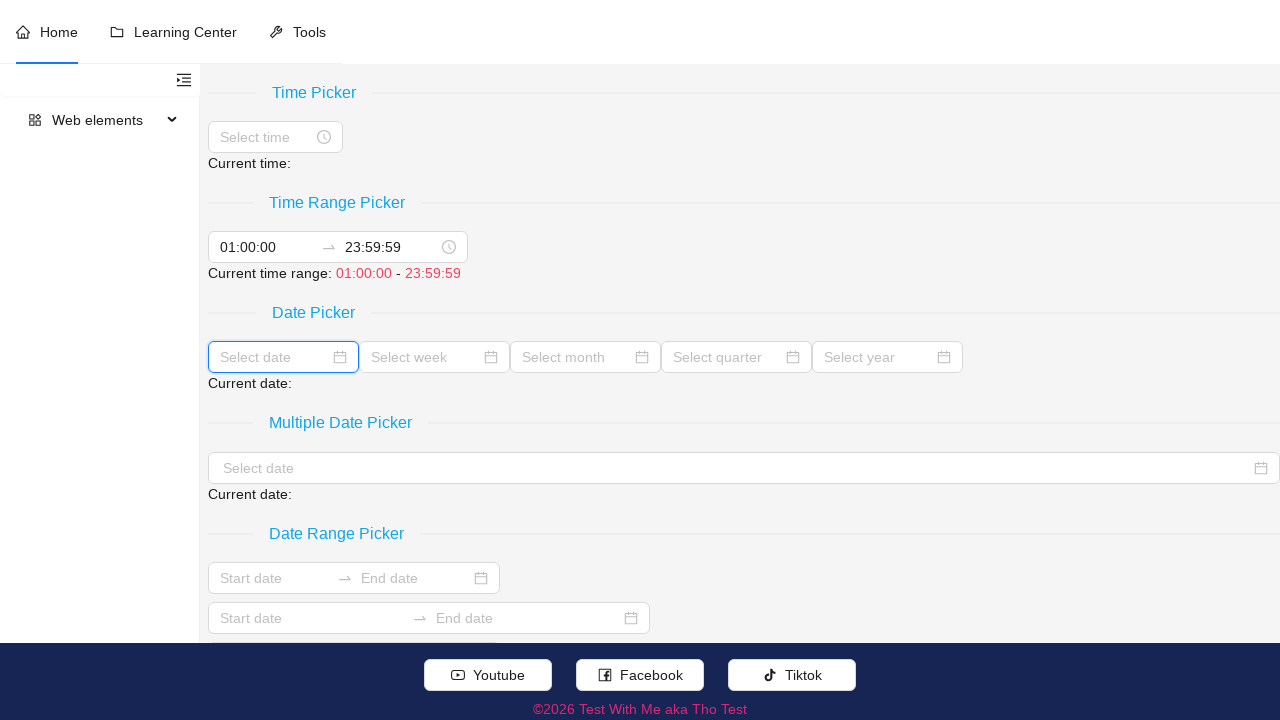